Searches for a GitHub repository, navigates to it, opens the Issues tab, and verifies that a specific issue exists

Starting URL: https://github.com

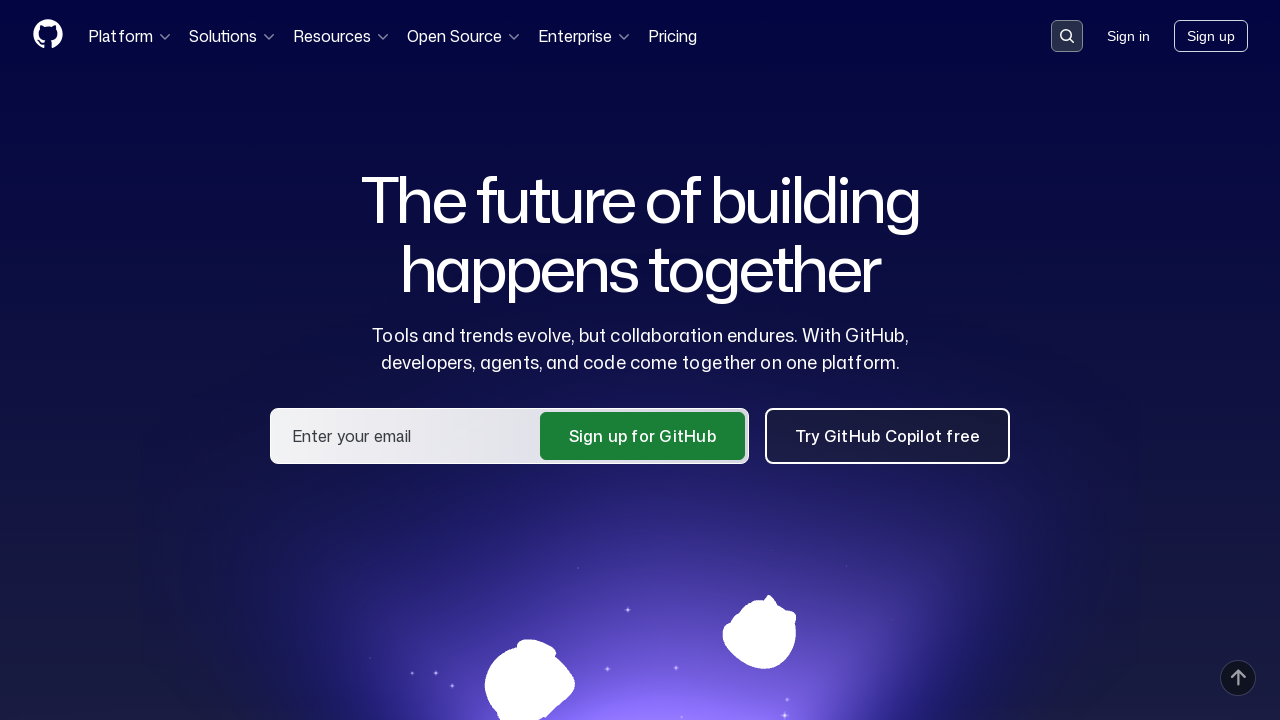

Clicked on search input field at (1067, 36) on .search-input
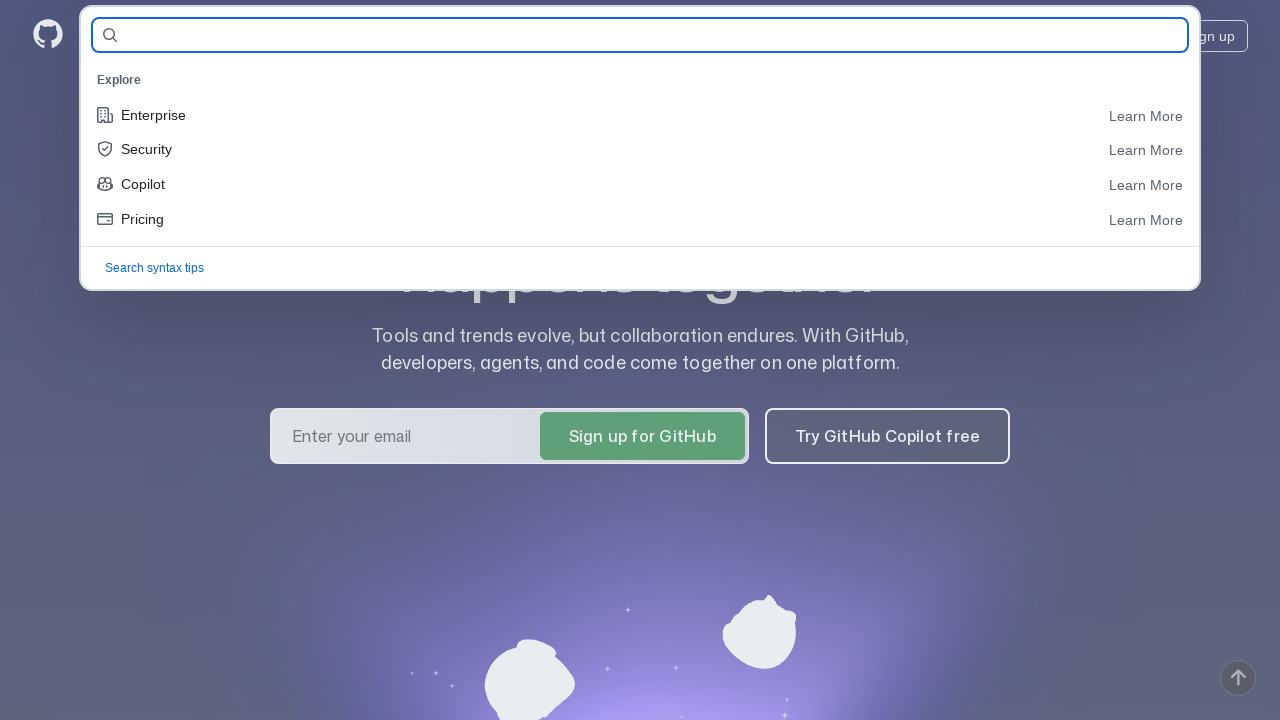

Filled search field with repository name 'chudov-y/HW_Lesson11' on #query-builder-test
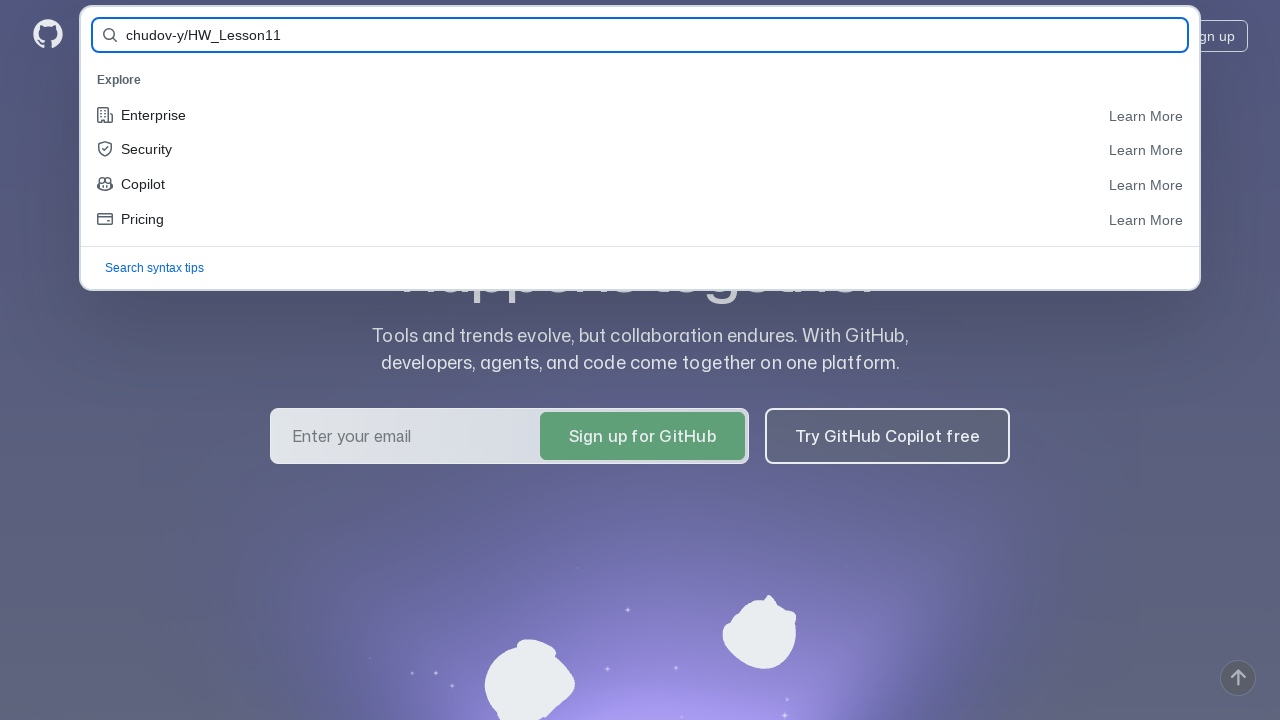

Pressed Enter to search for repository on #query-builder-test
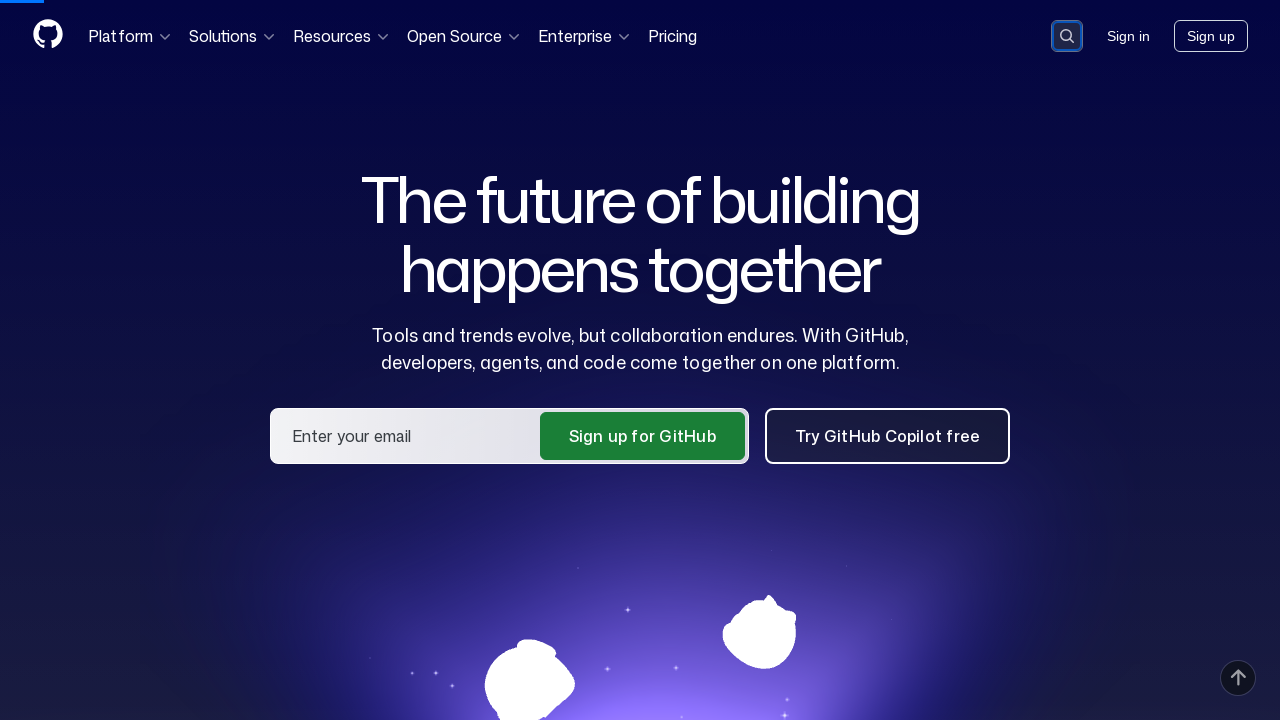

Clicked on repository link in search results at (460, 161) on a:has-text('chudov-y/HW-Lesson11')
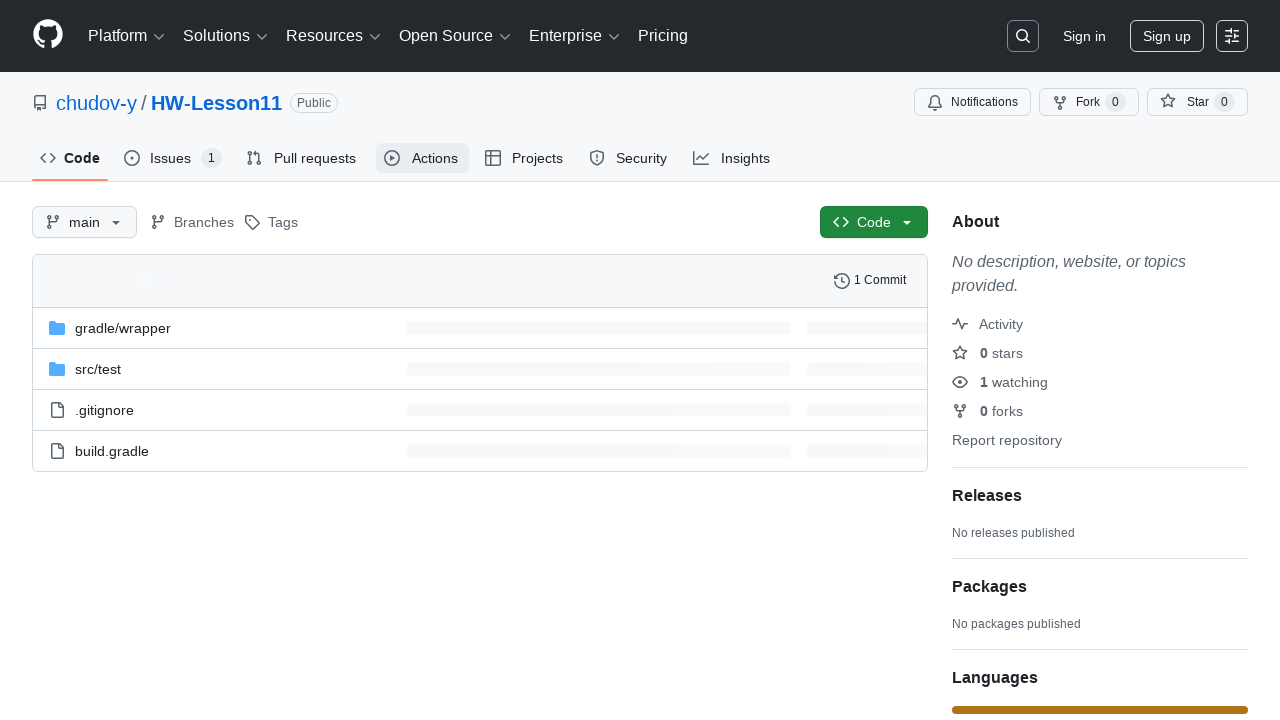

Clicked on Issues tab at (173, 158) on #issues-tab
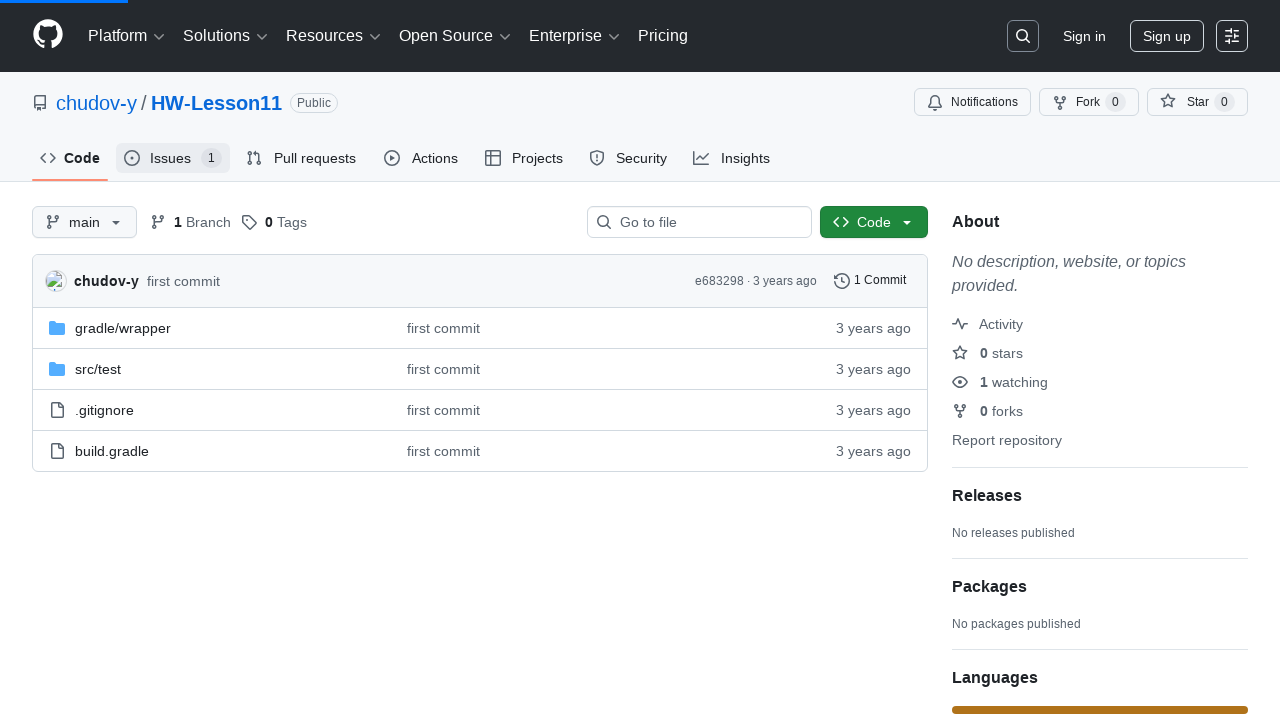

Verified that issue 'New issue for test' exists
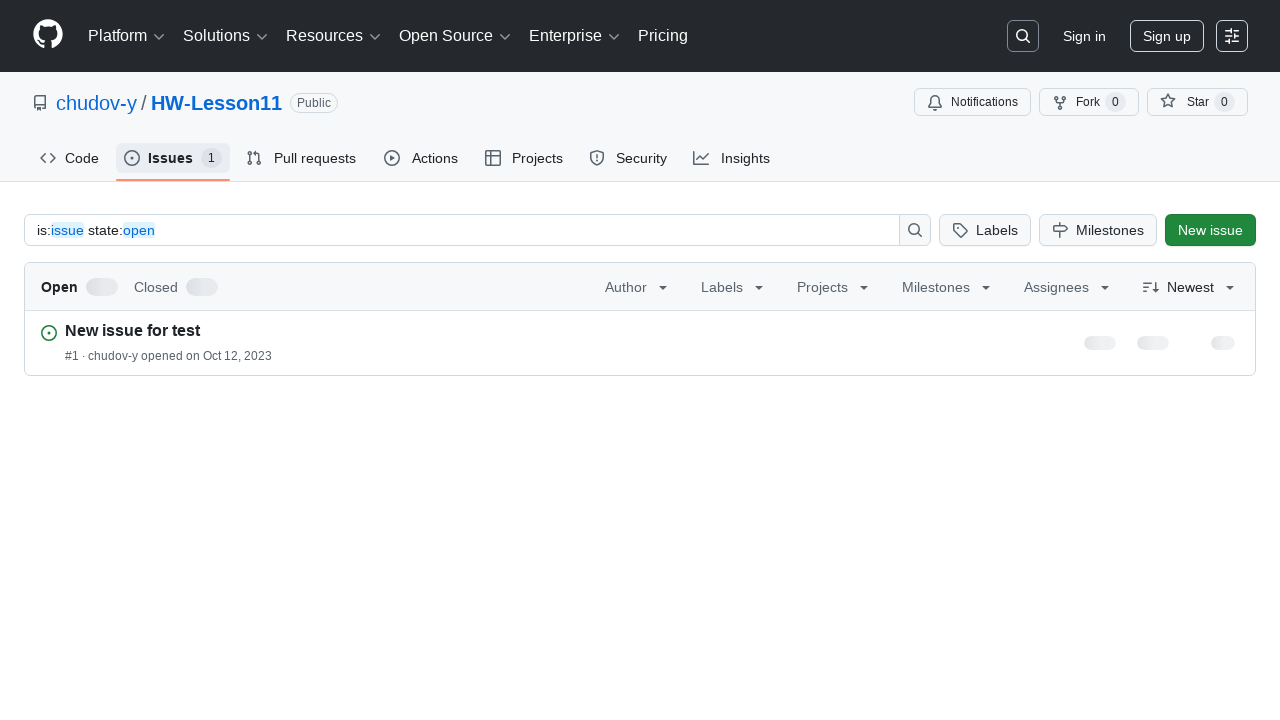

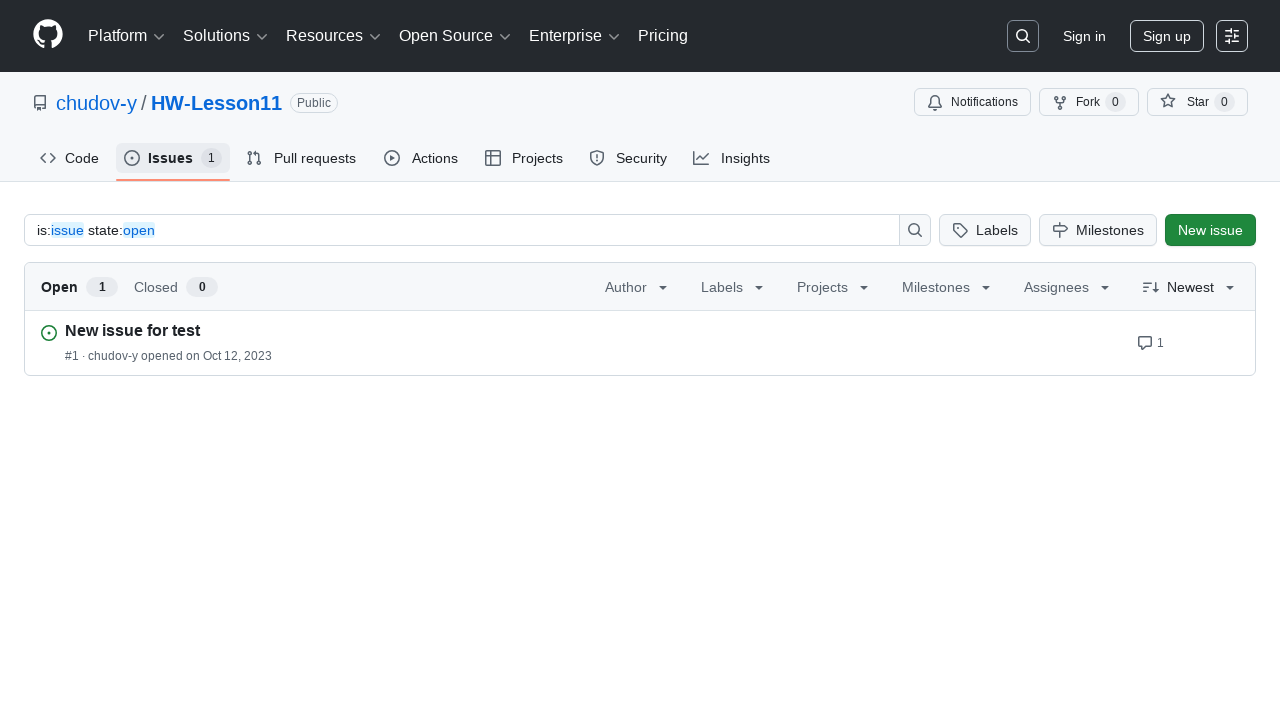